Tests static table interaction on a practice website by counting table rows and columns, and iterating through table data to calculate the sum of book prices.

Starting URL: https://testautomationpractice.blogspot.com/

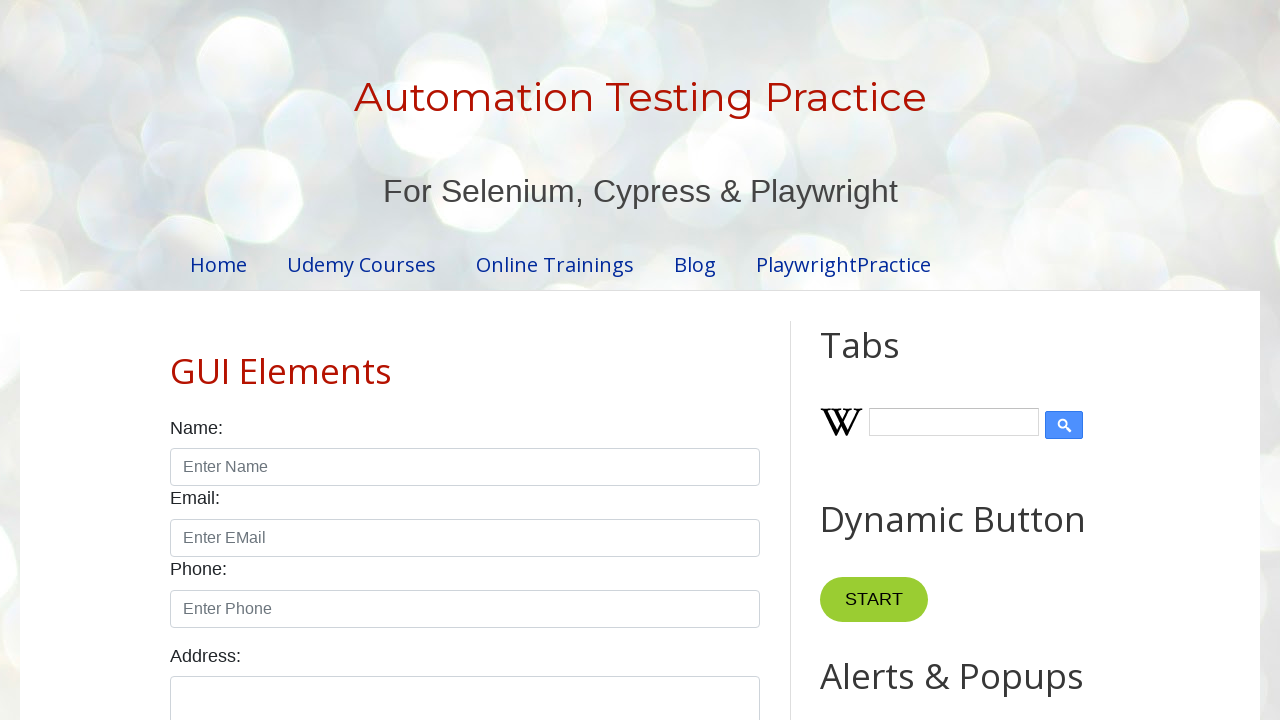

Set viewport size to 1920x1080
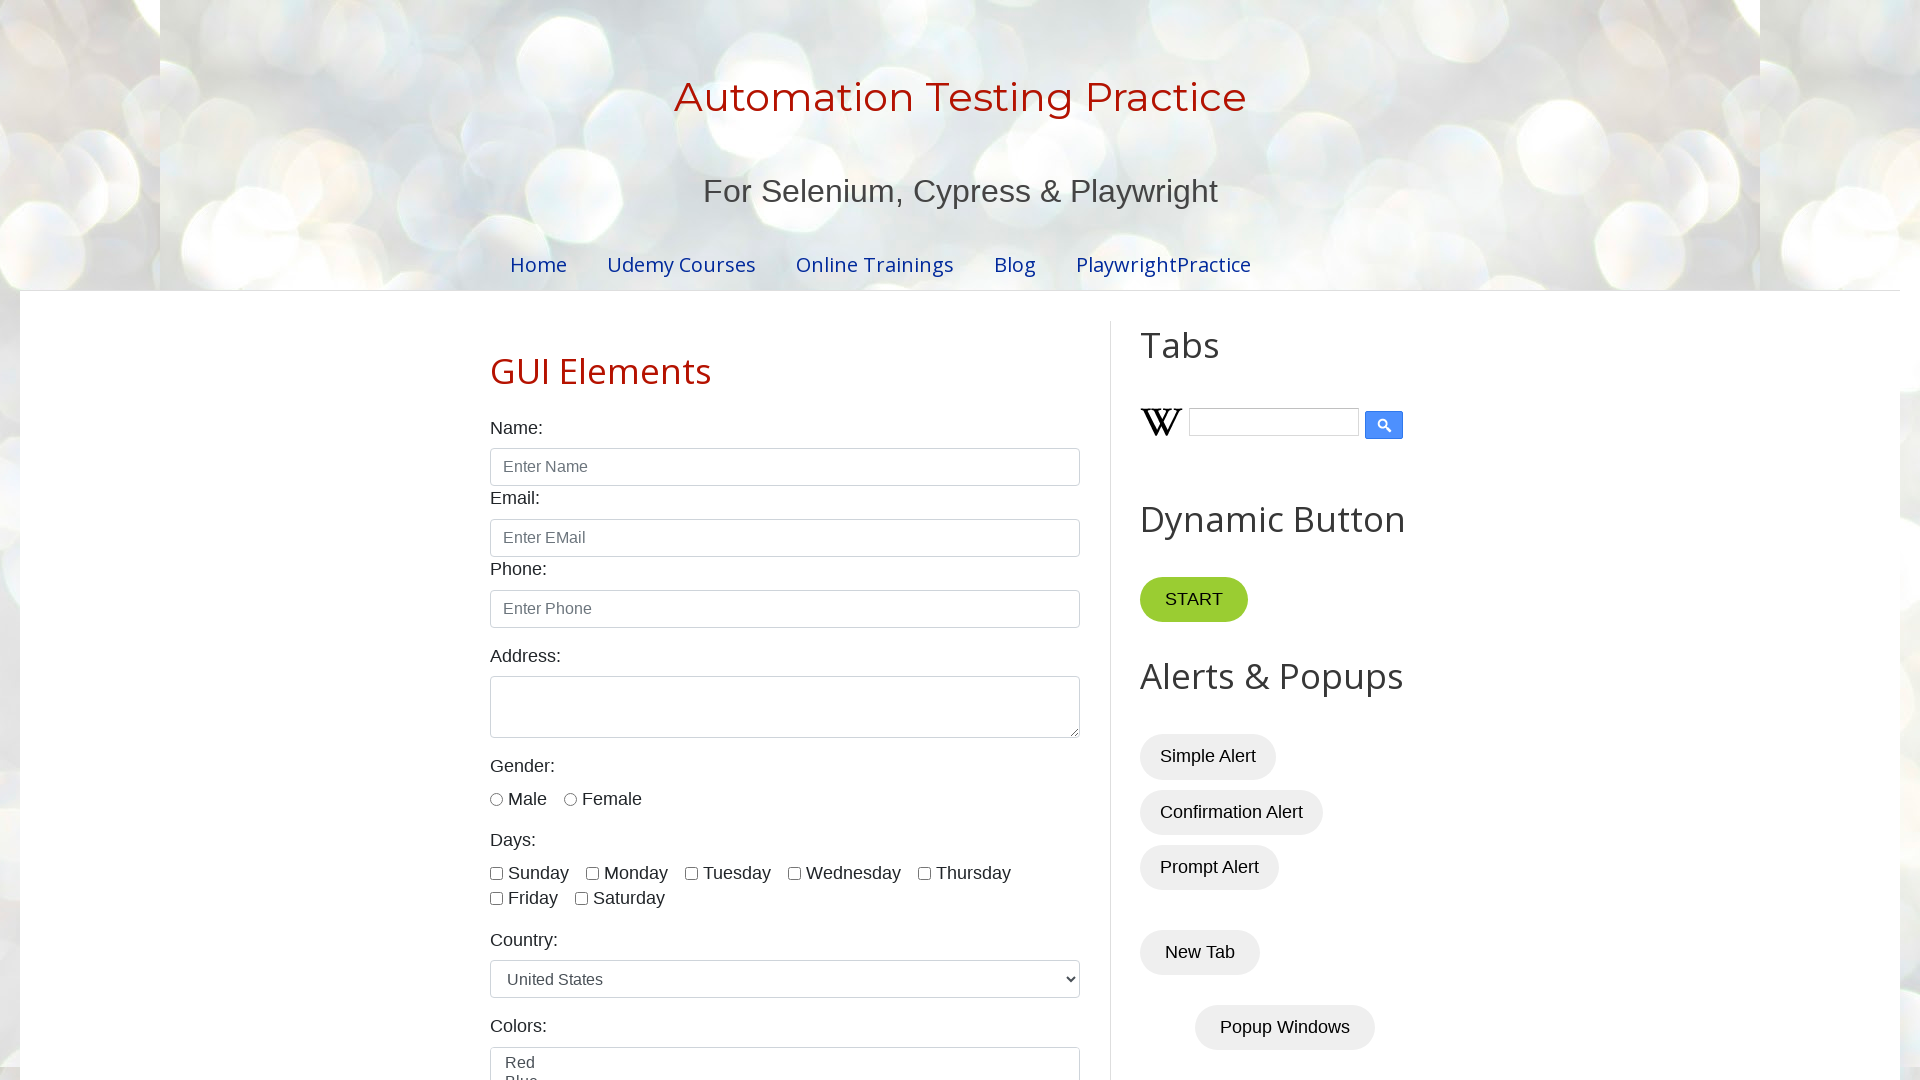

BookTable element is visible
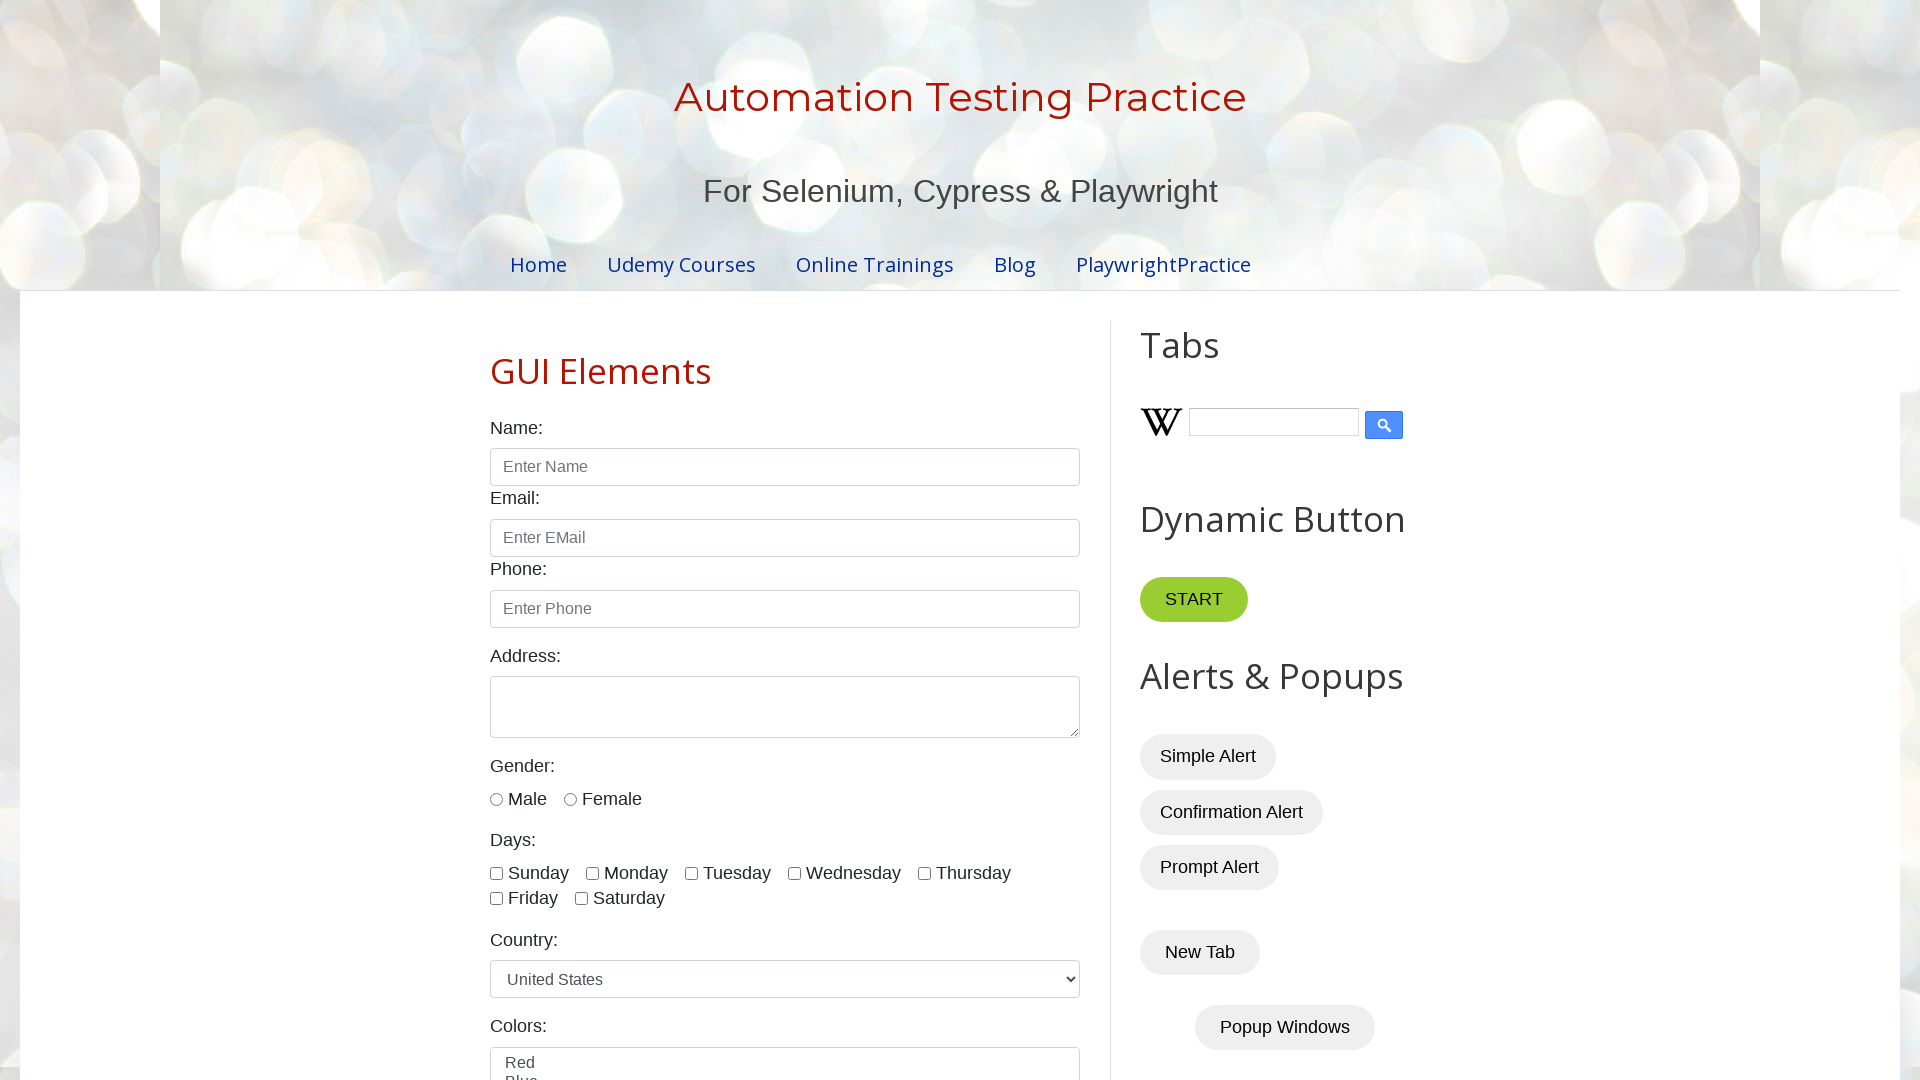

Counted table rows: 7 total rows
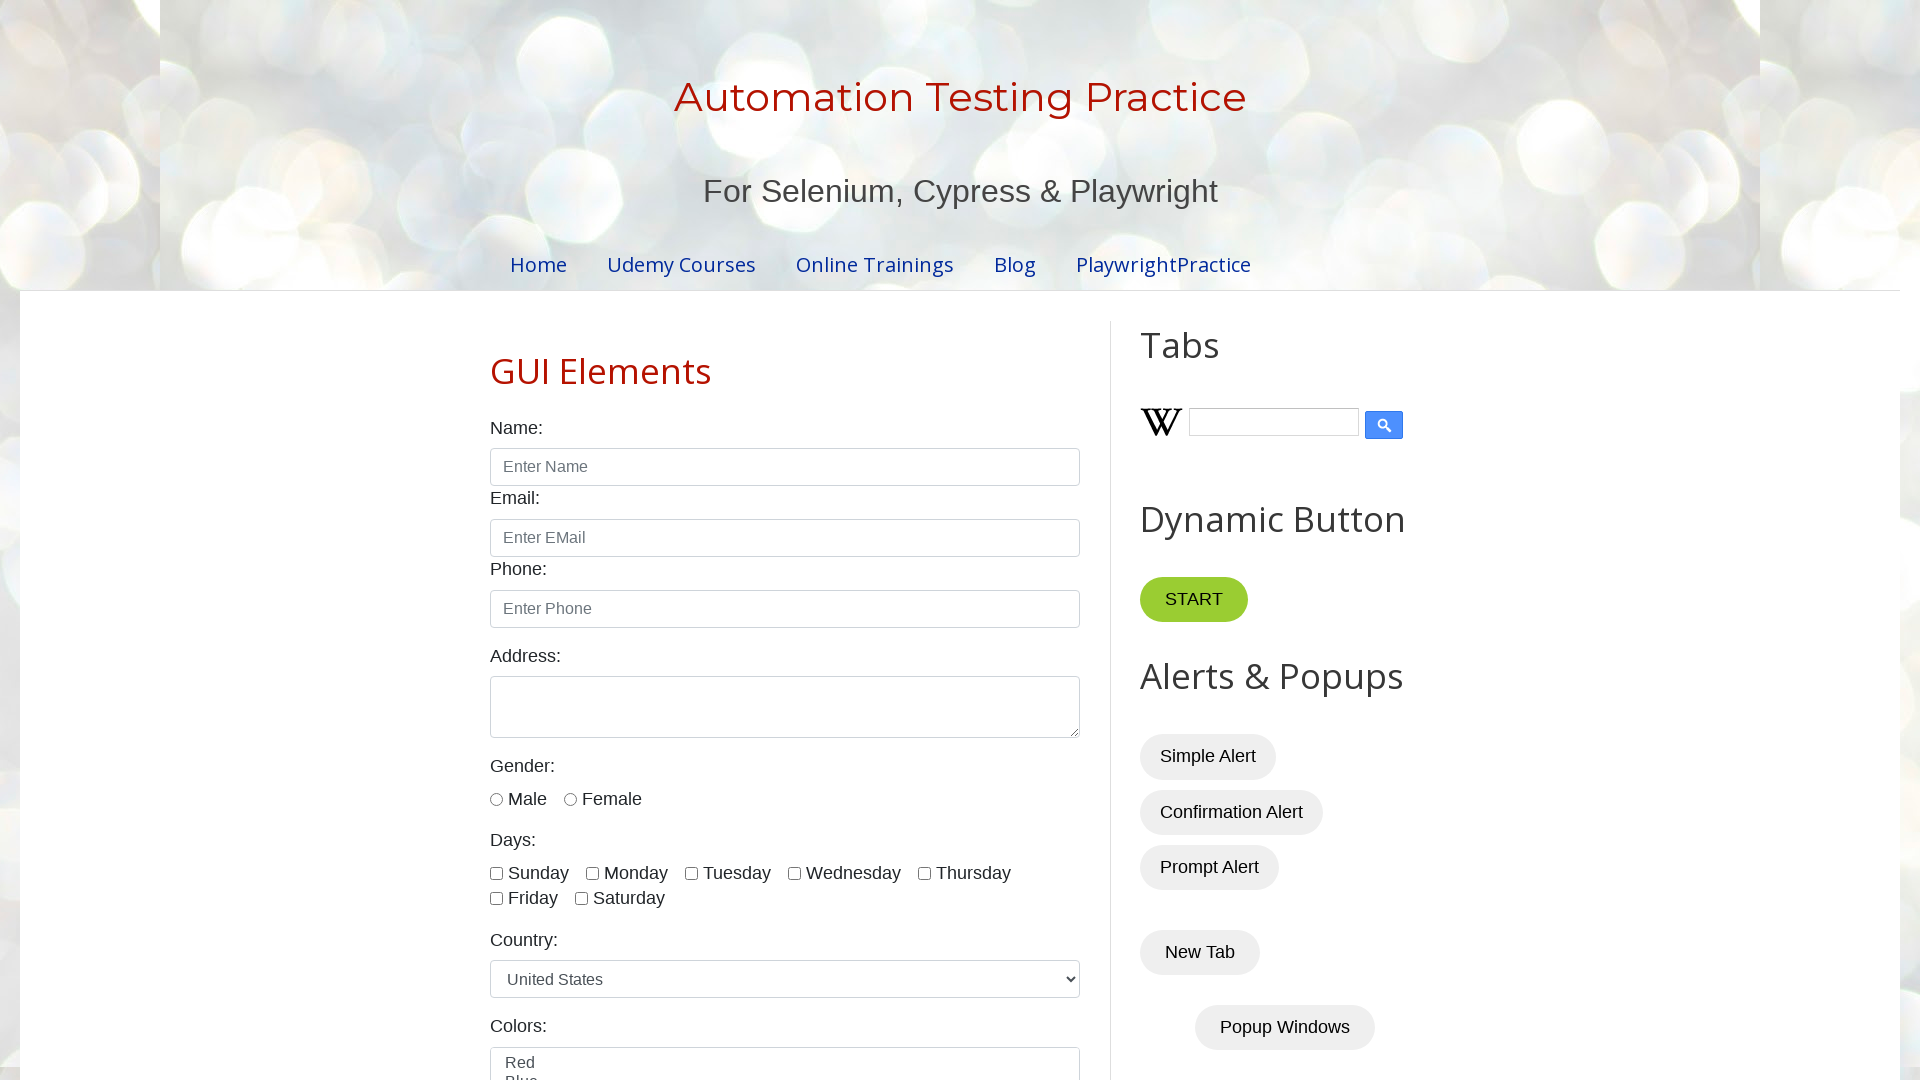

Counted table columns: 4 total columns
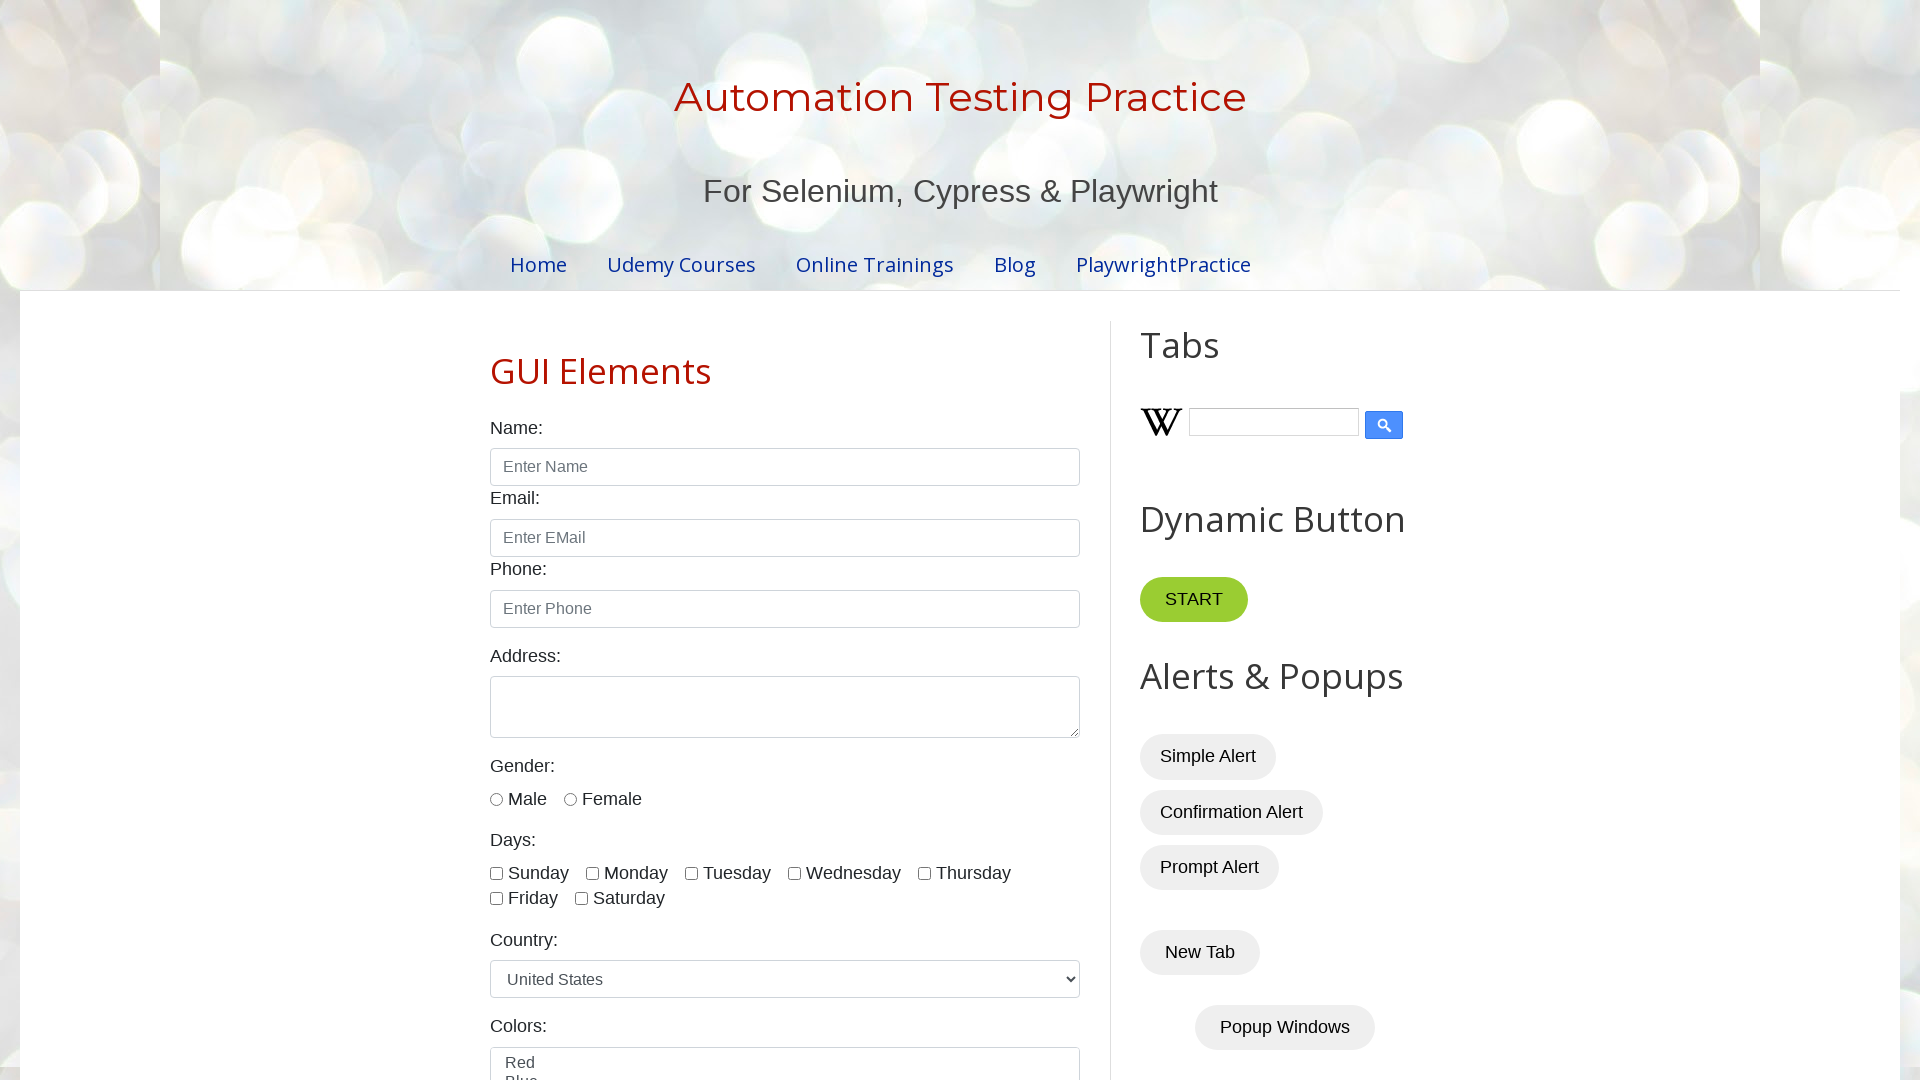

Retrieved price from row 2: 300
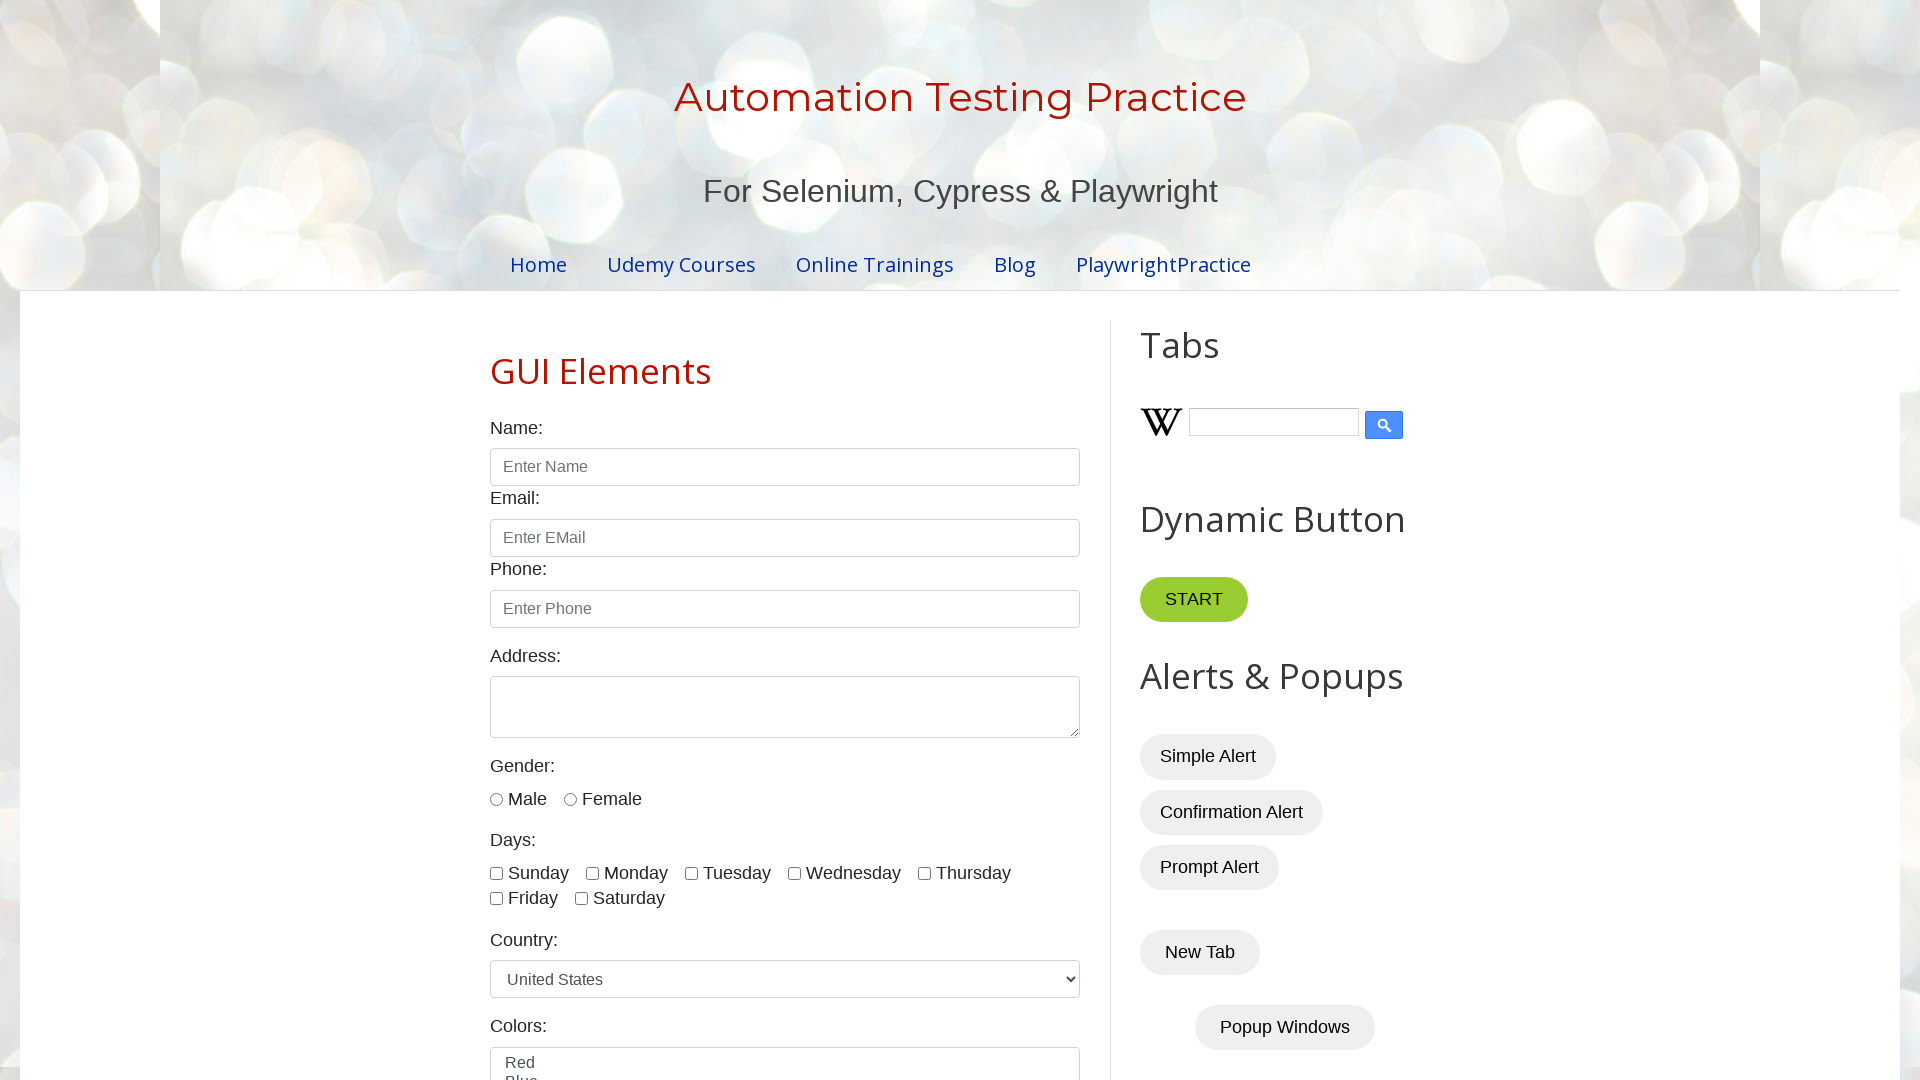

Retrieved price from row 3: 500
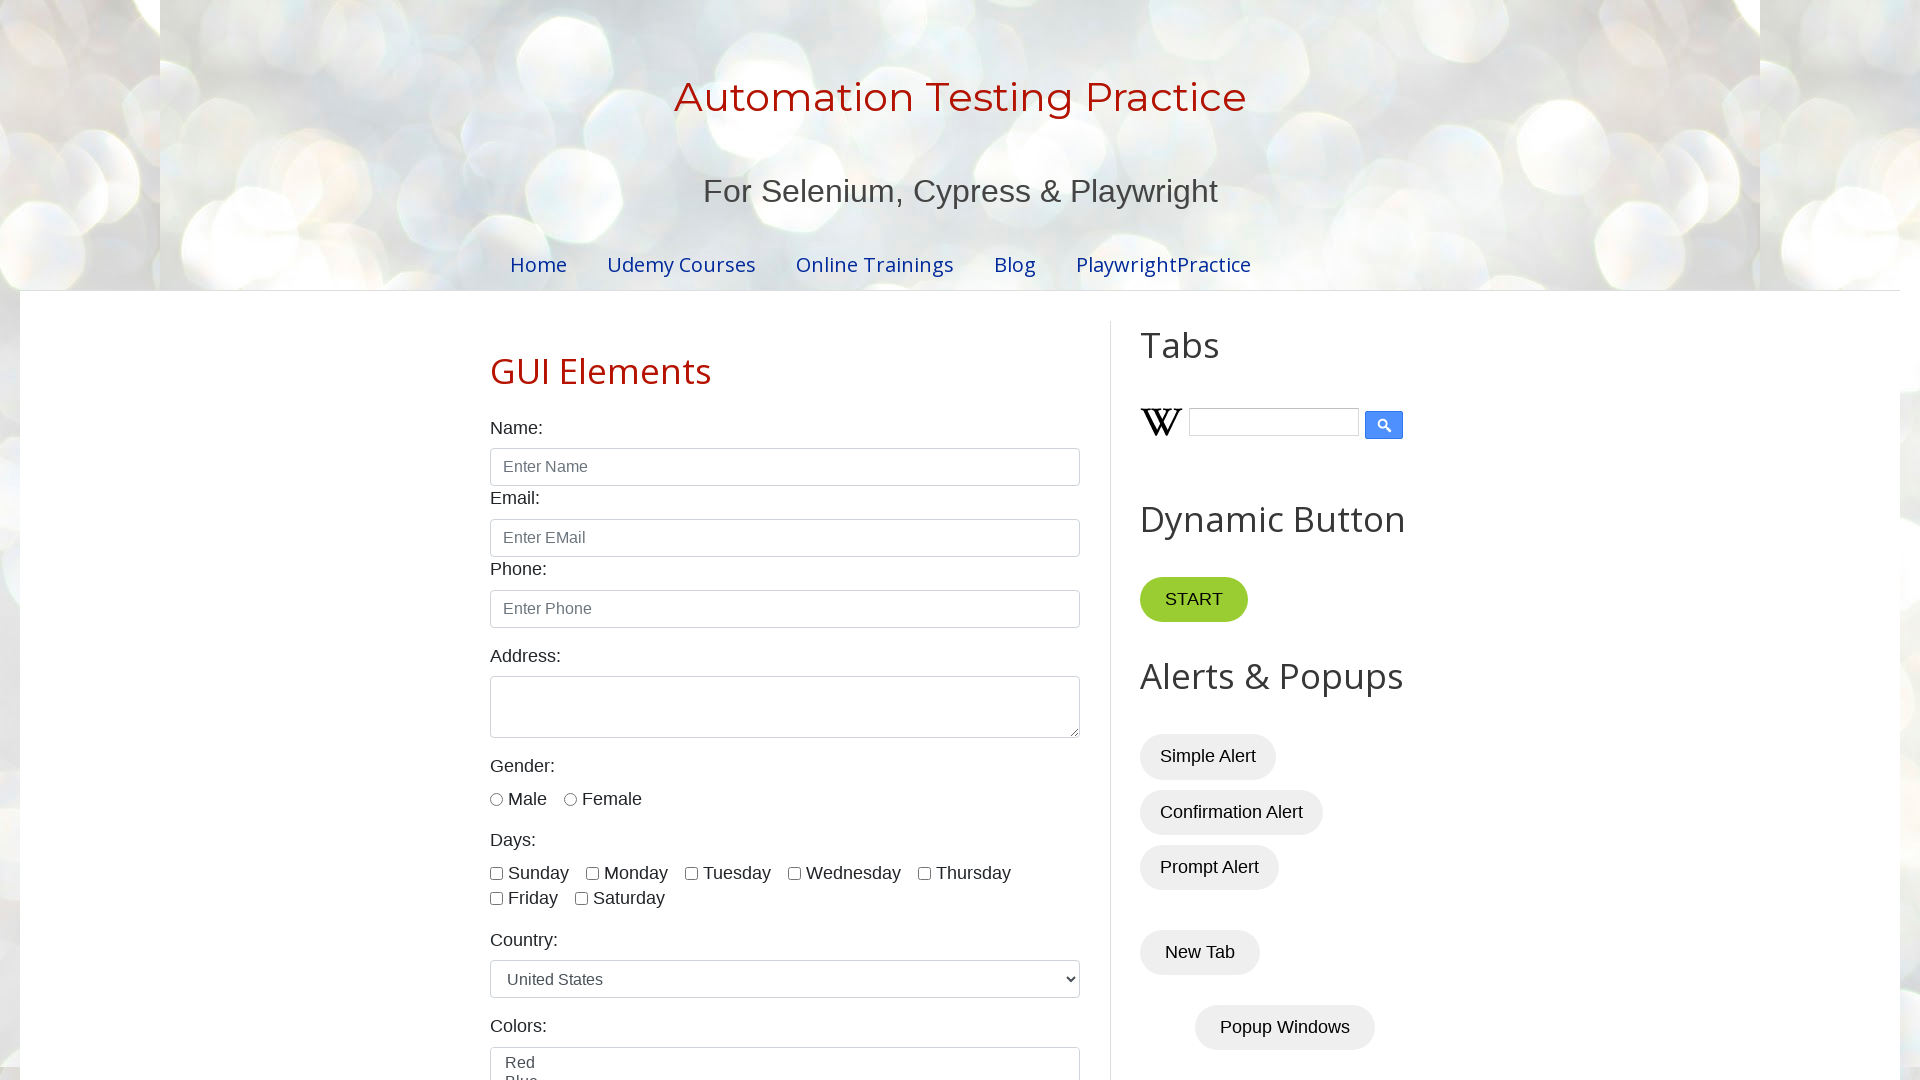

Retrieved price from row 4: 300
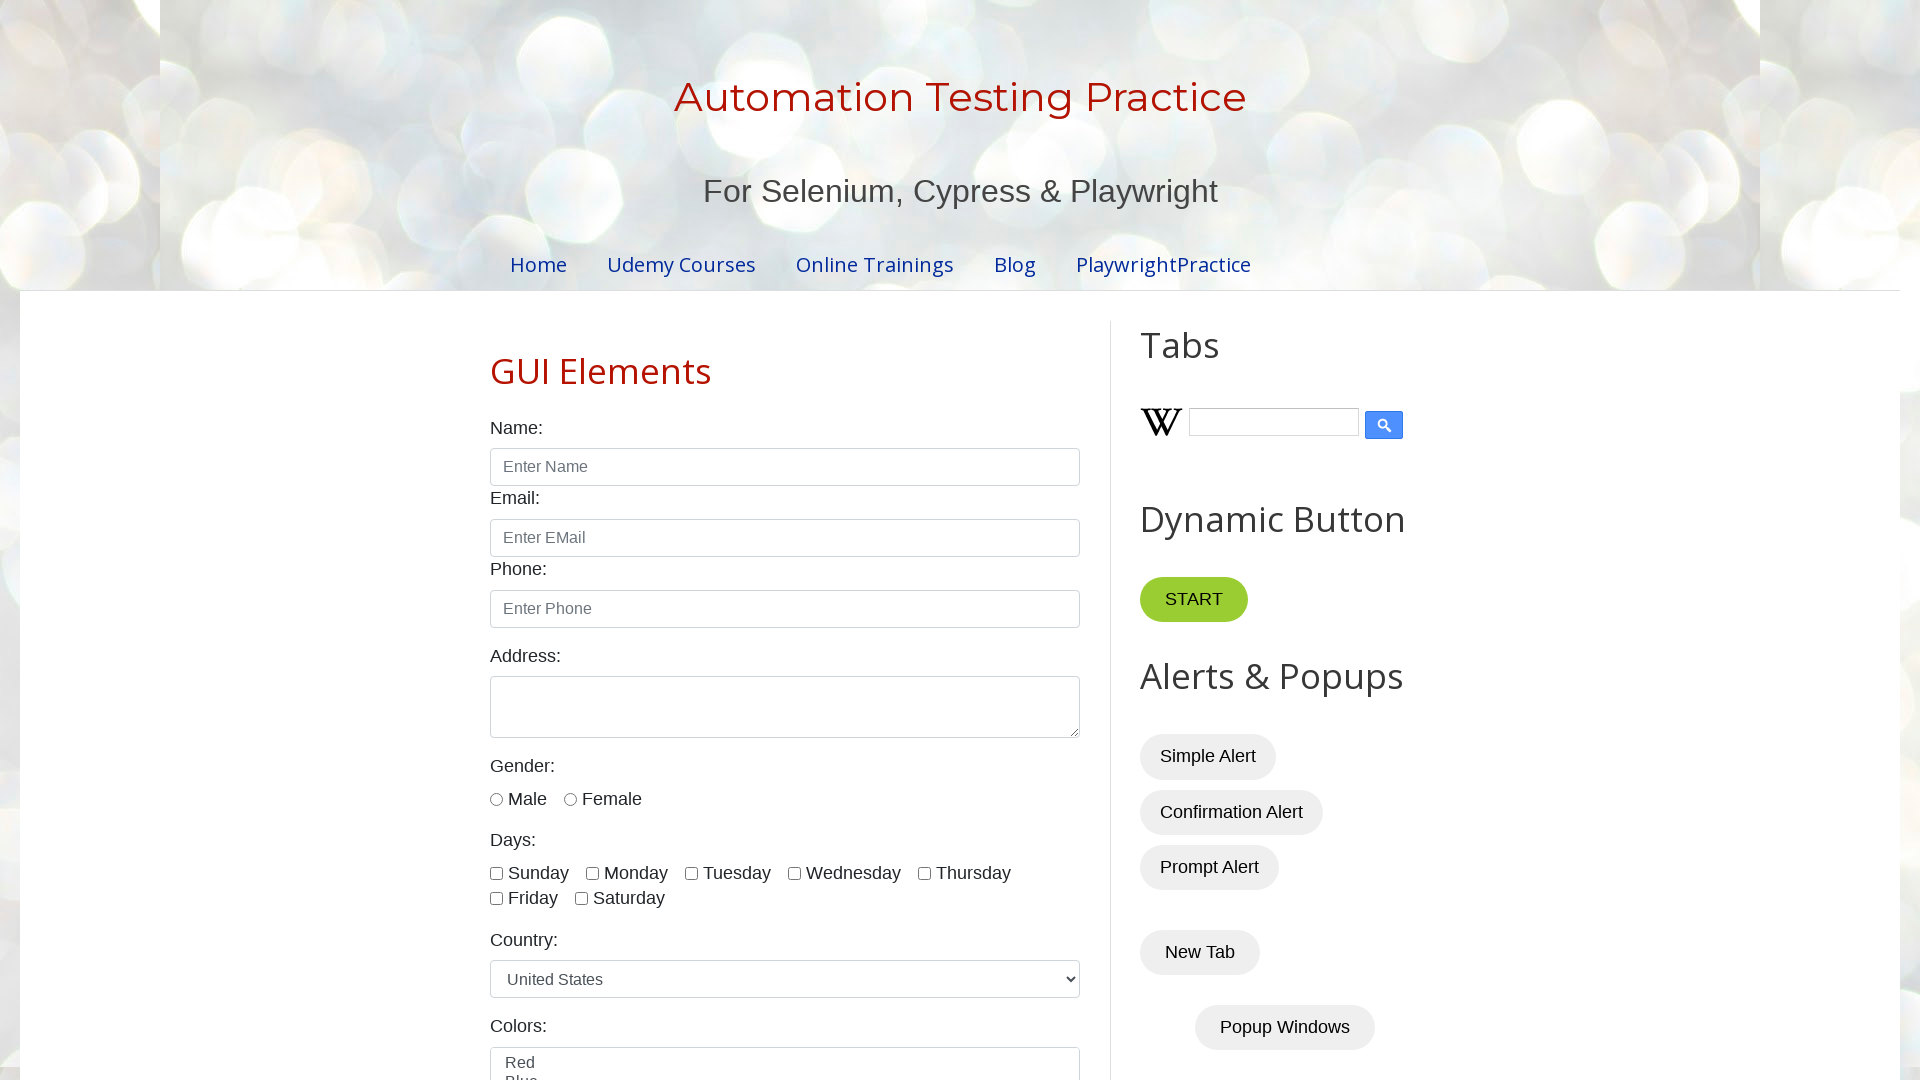

Retrieved price from row 5: 3000
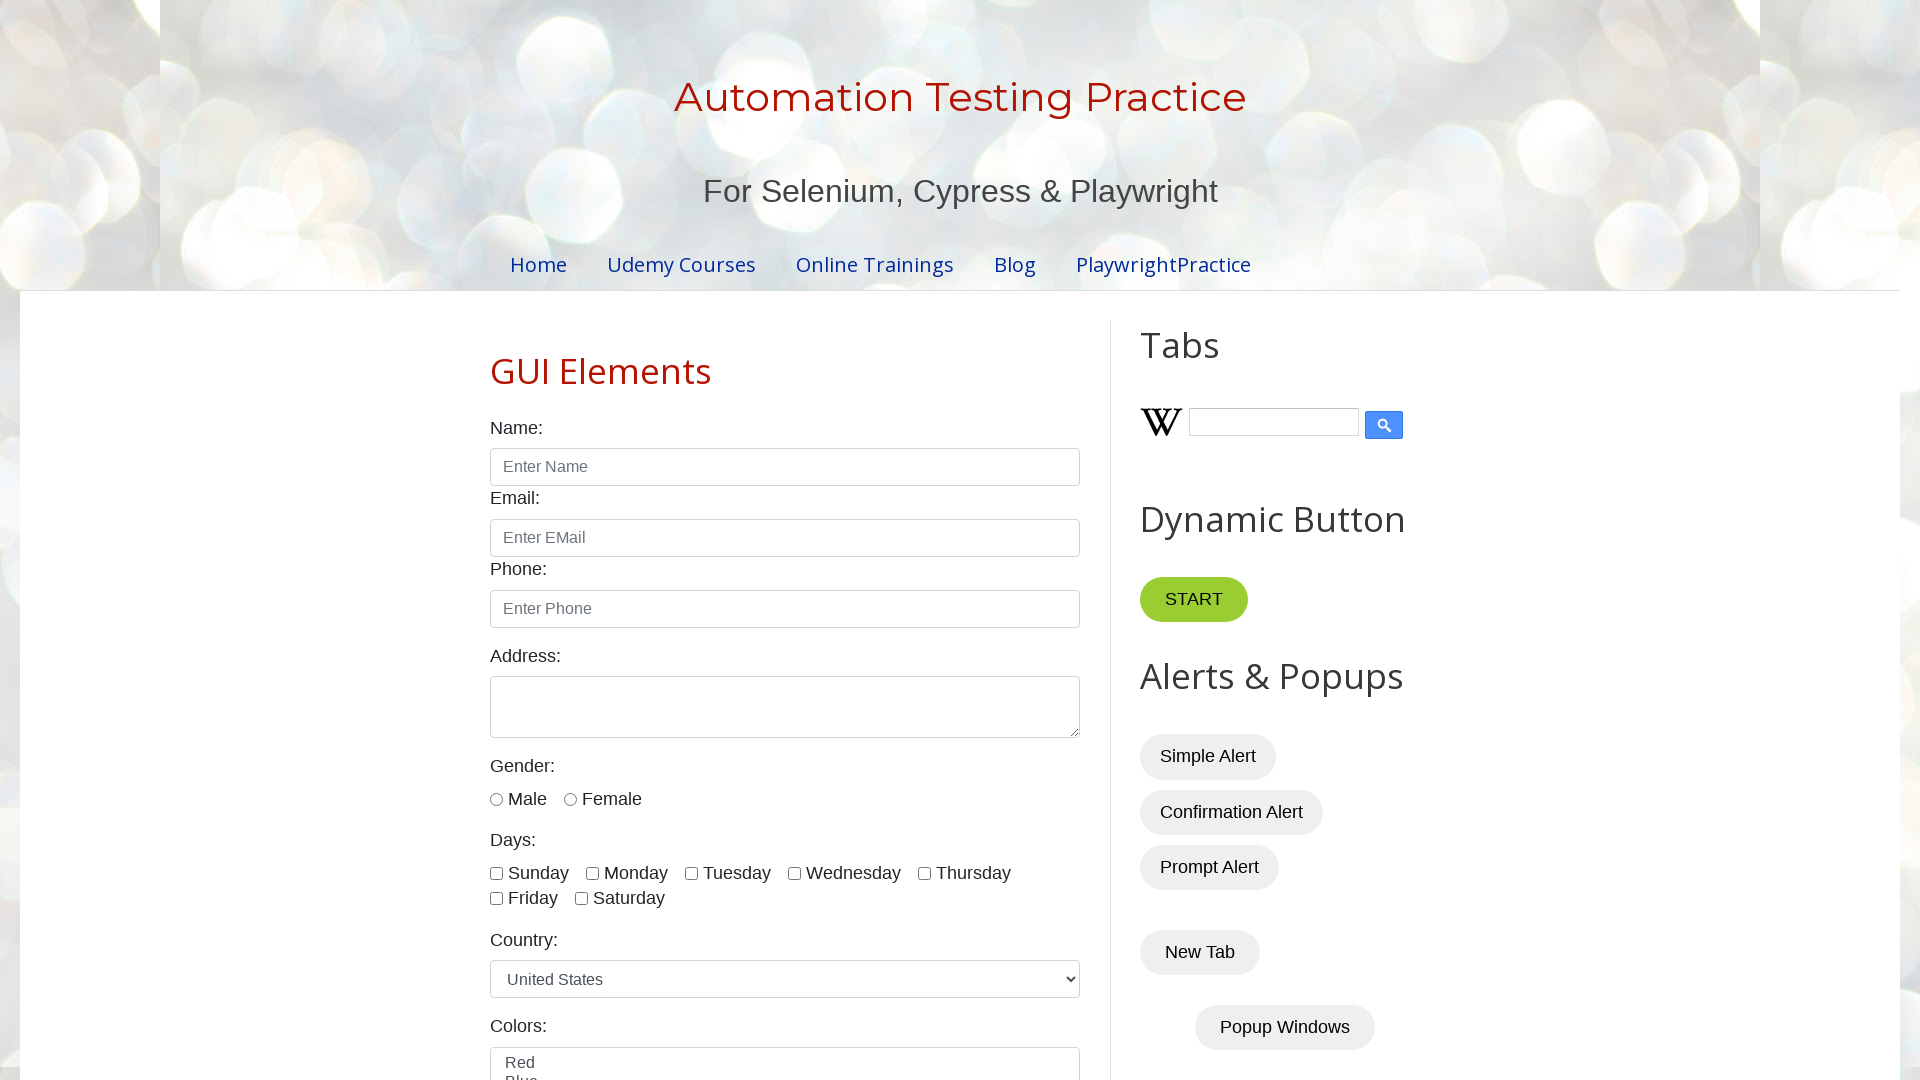

Retrieved price from row 6: 2000
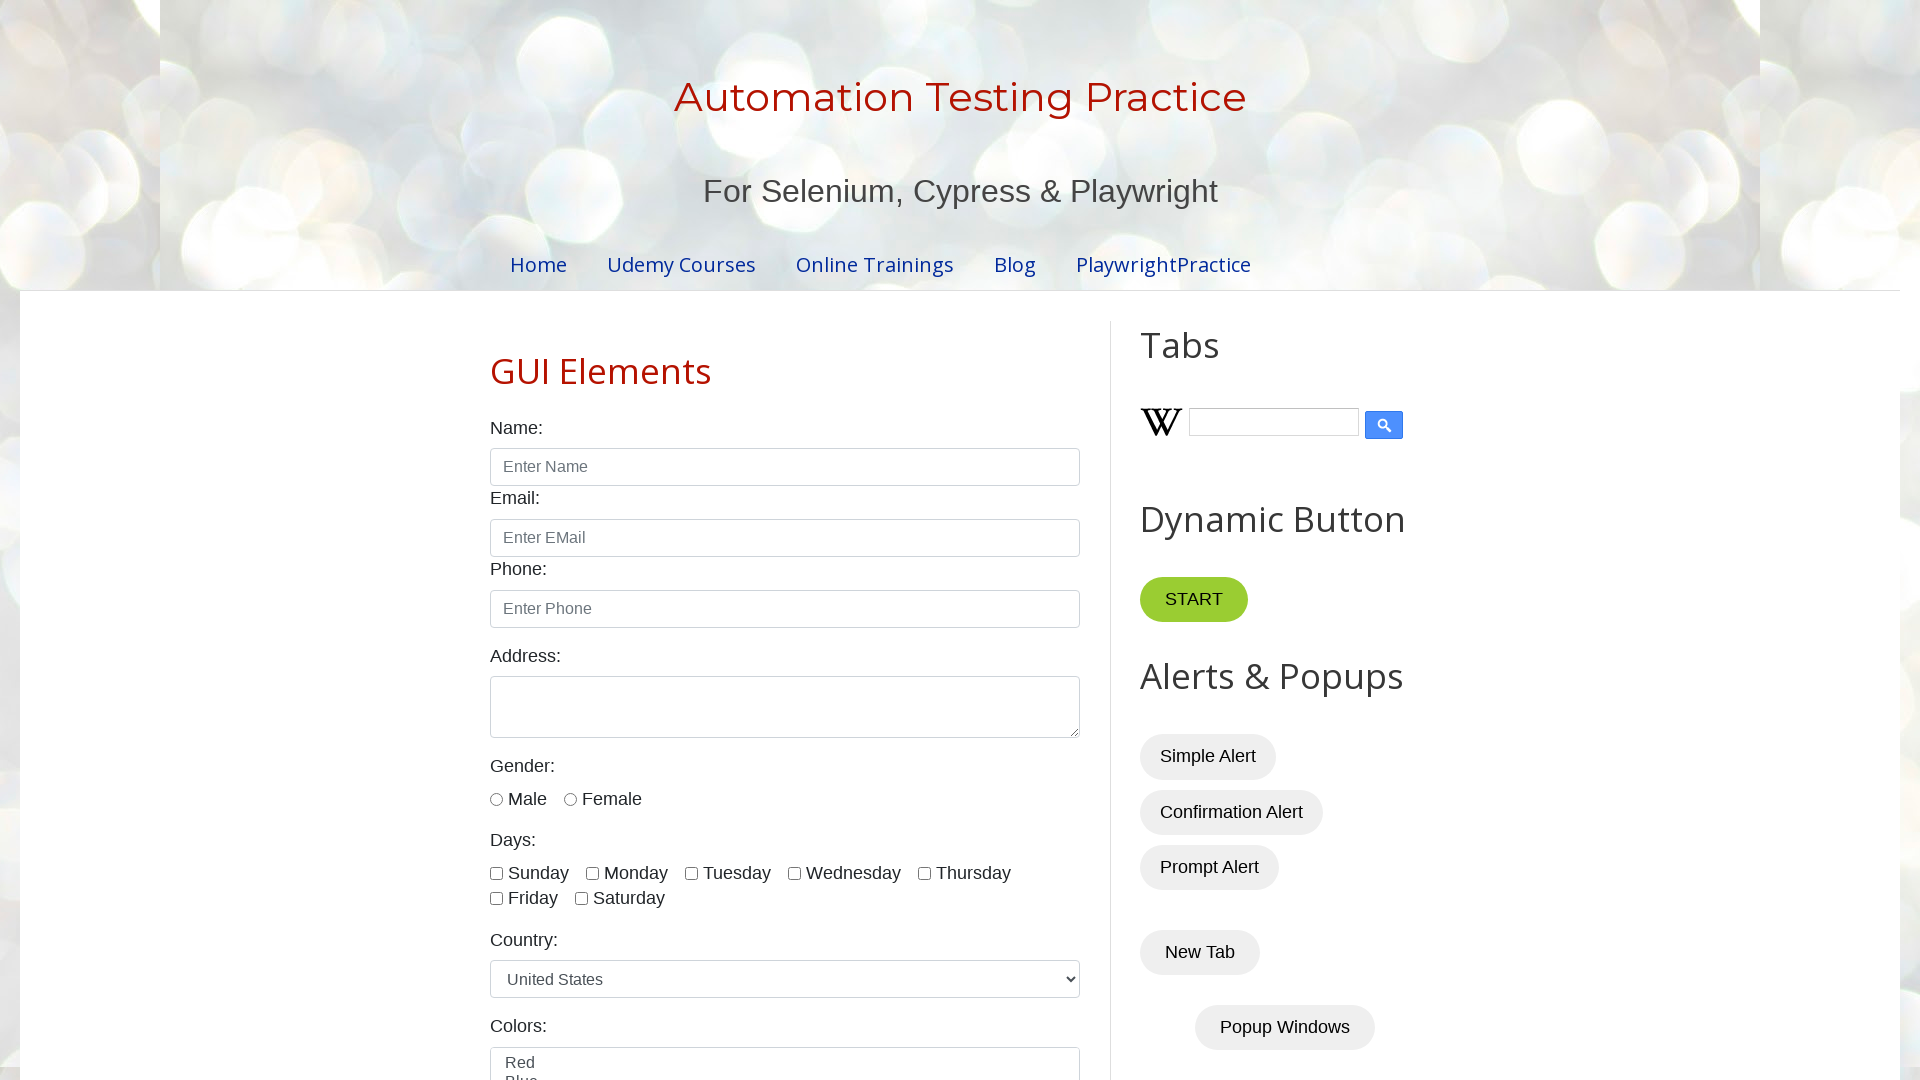

Retrieved price from row 7: 1000
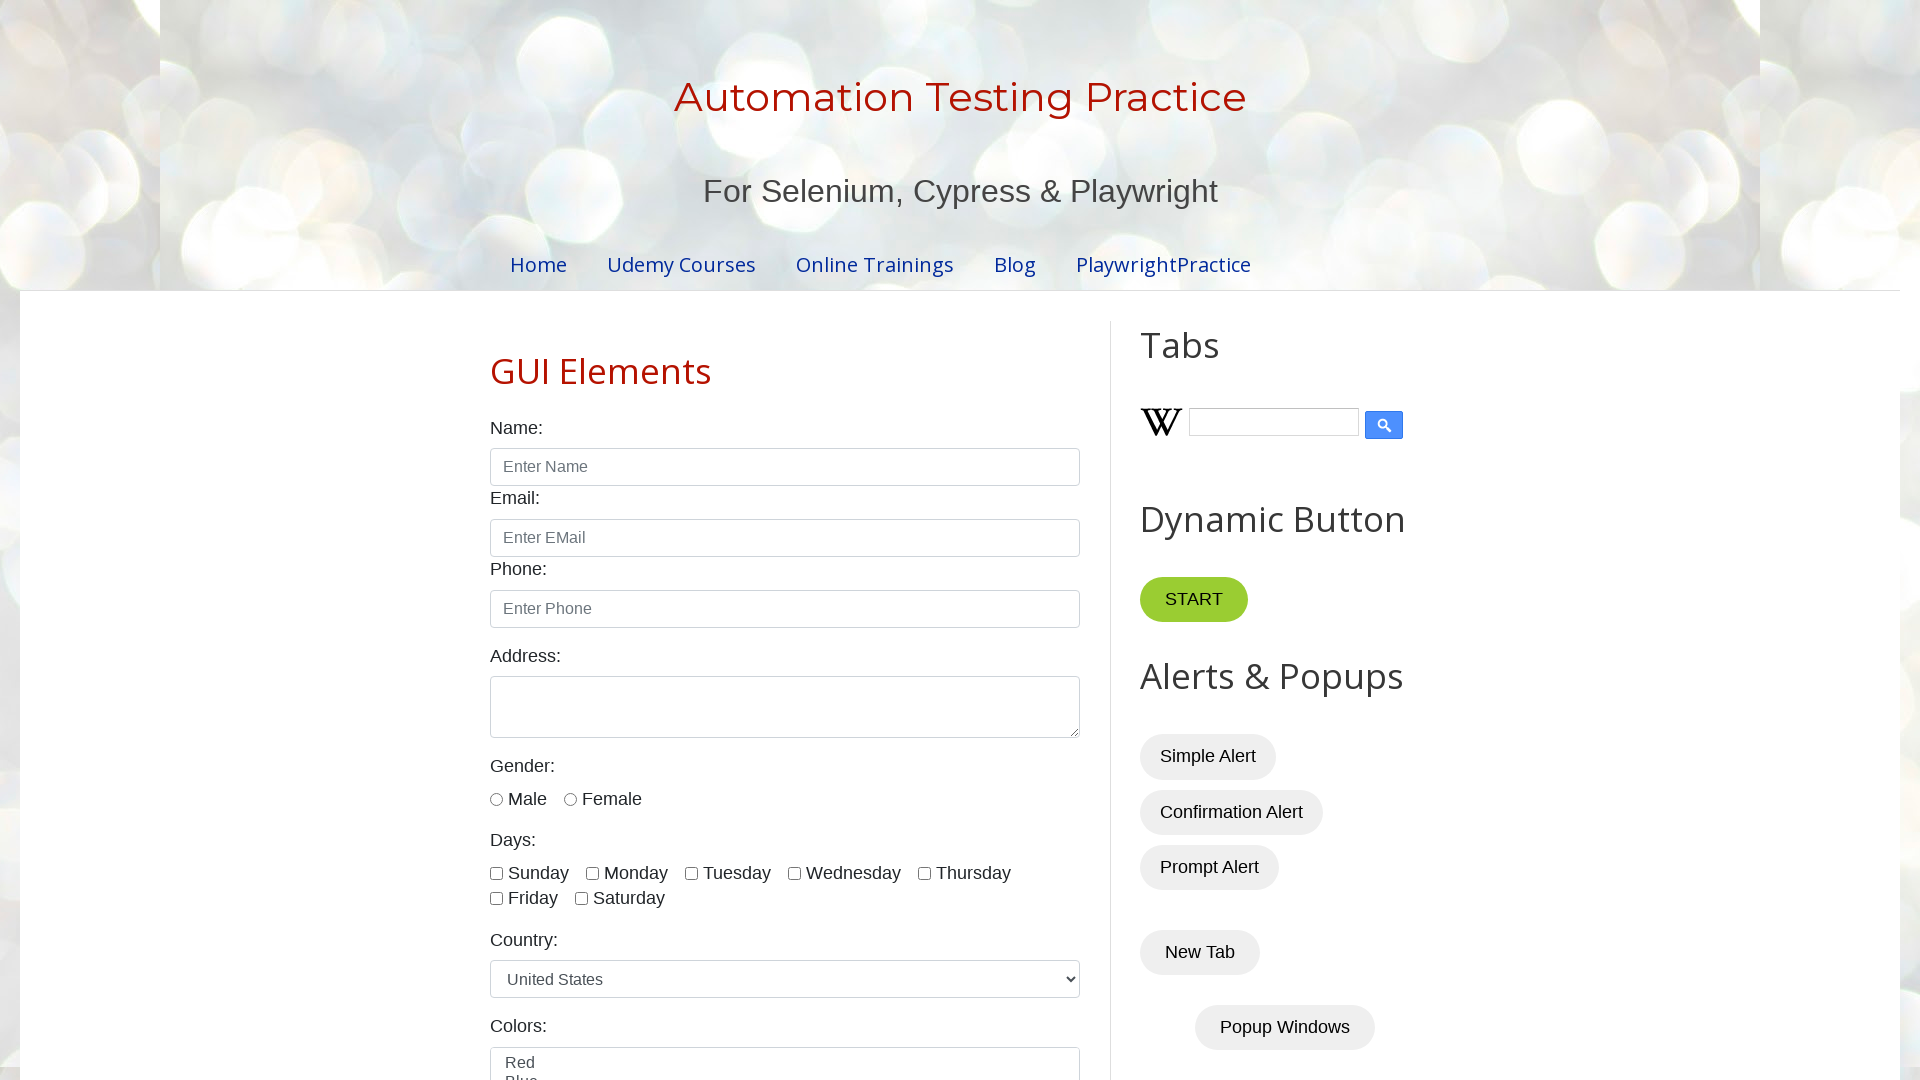

Calculated total price of all books: 7100
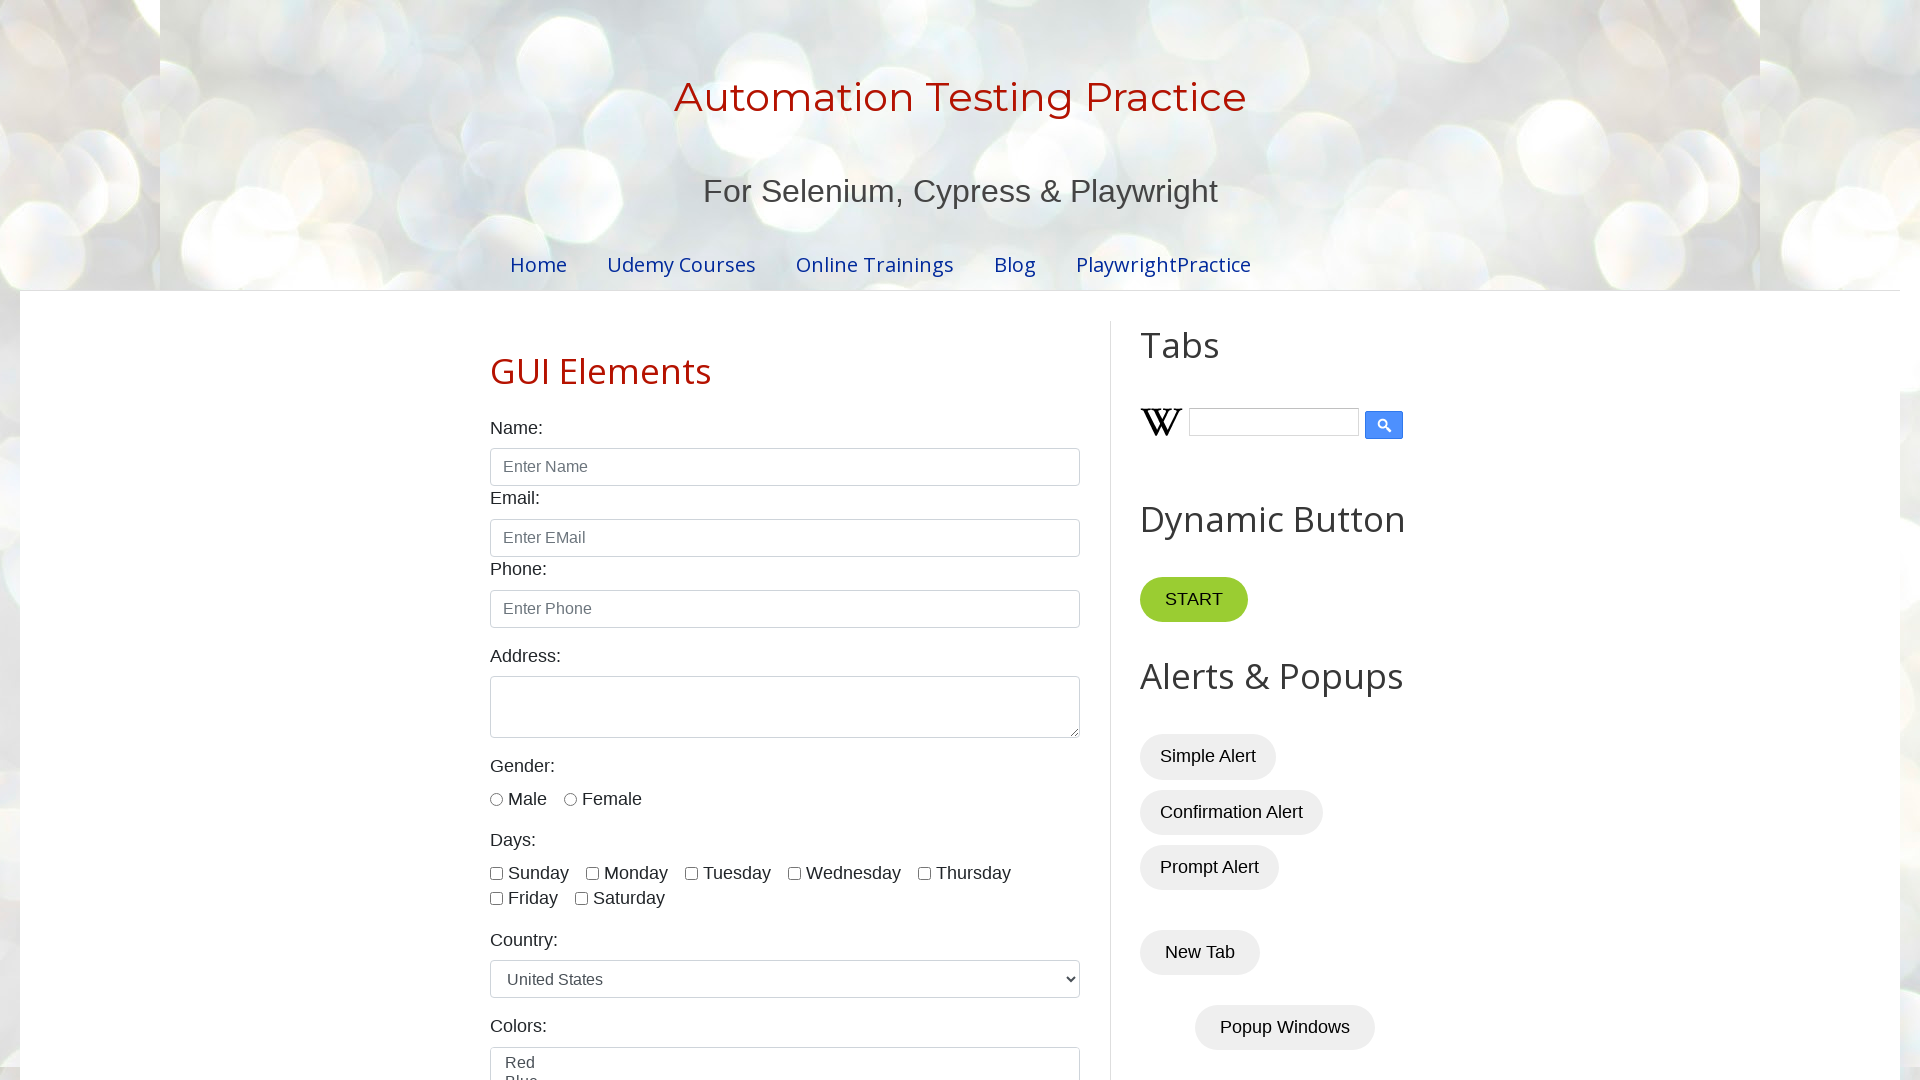

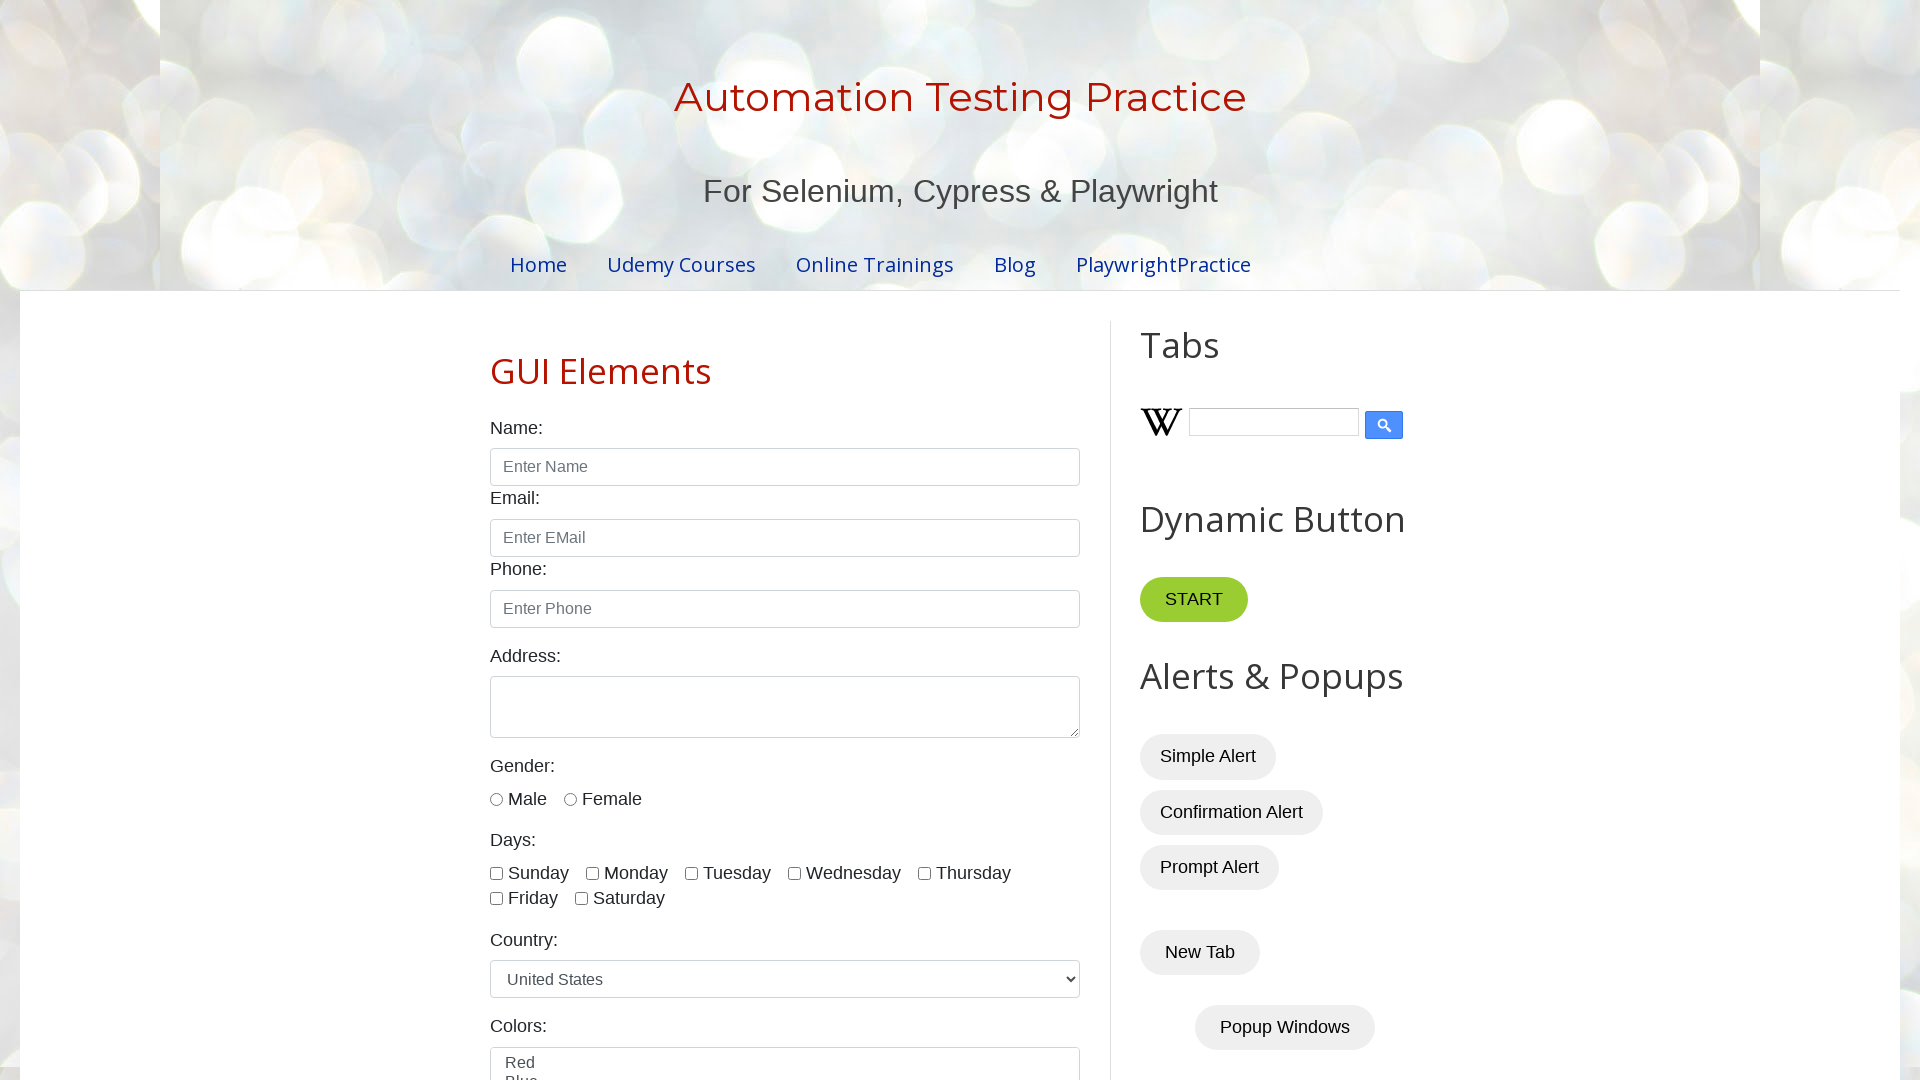